Tests right-click (context click) functionality on the Context Menu link using action chains to trigger a context menu

Starting URL: https://the-internet.herokuapp.com/

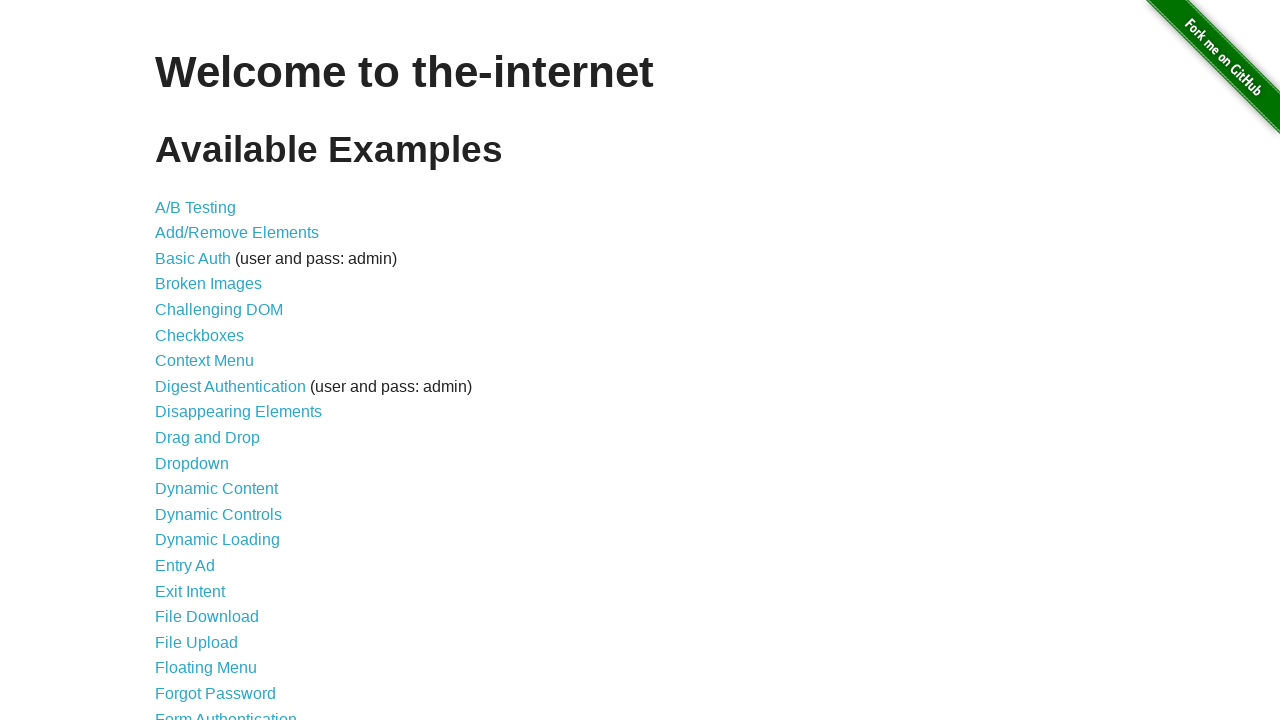

Located the Context Menu link element
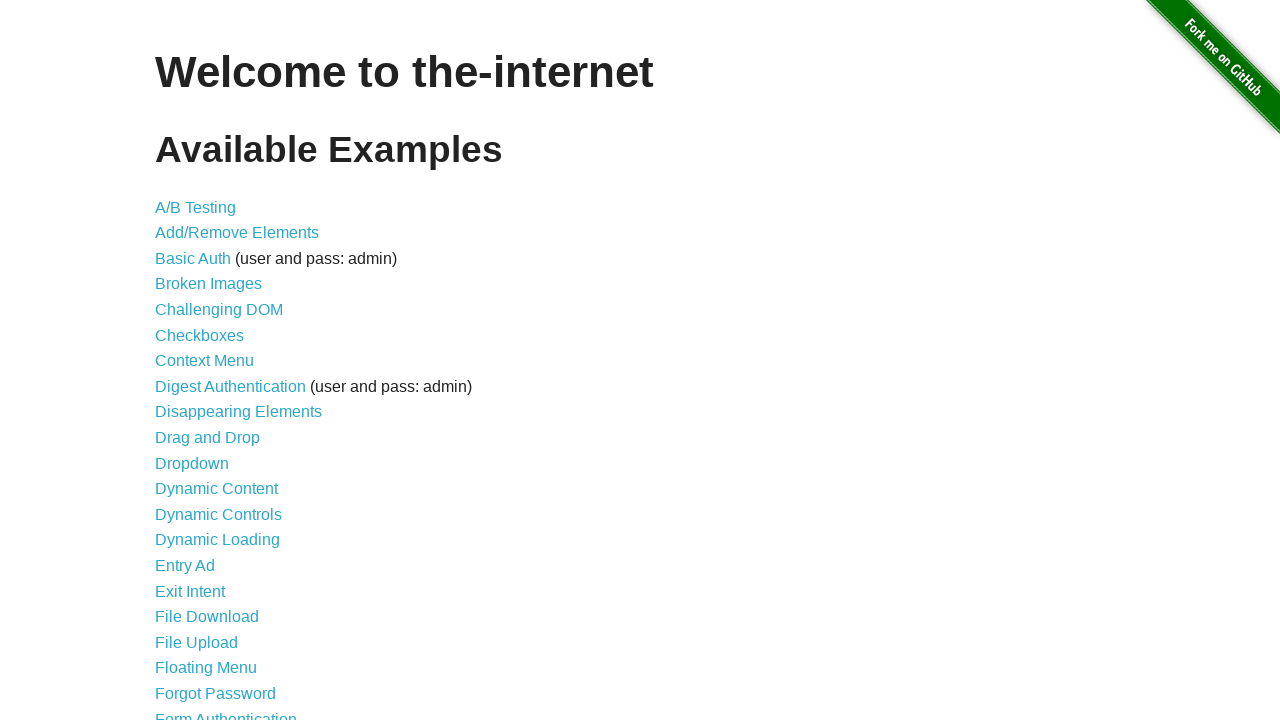

Performed right-click (context click) on the Context Menu link at (204, 361) on xpath=//a[contains(text(),'Context Menu')]
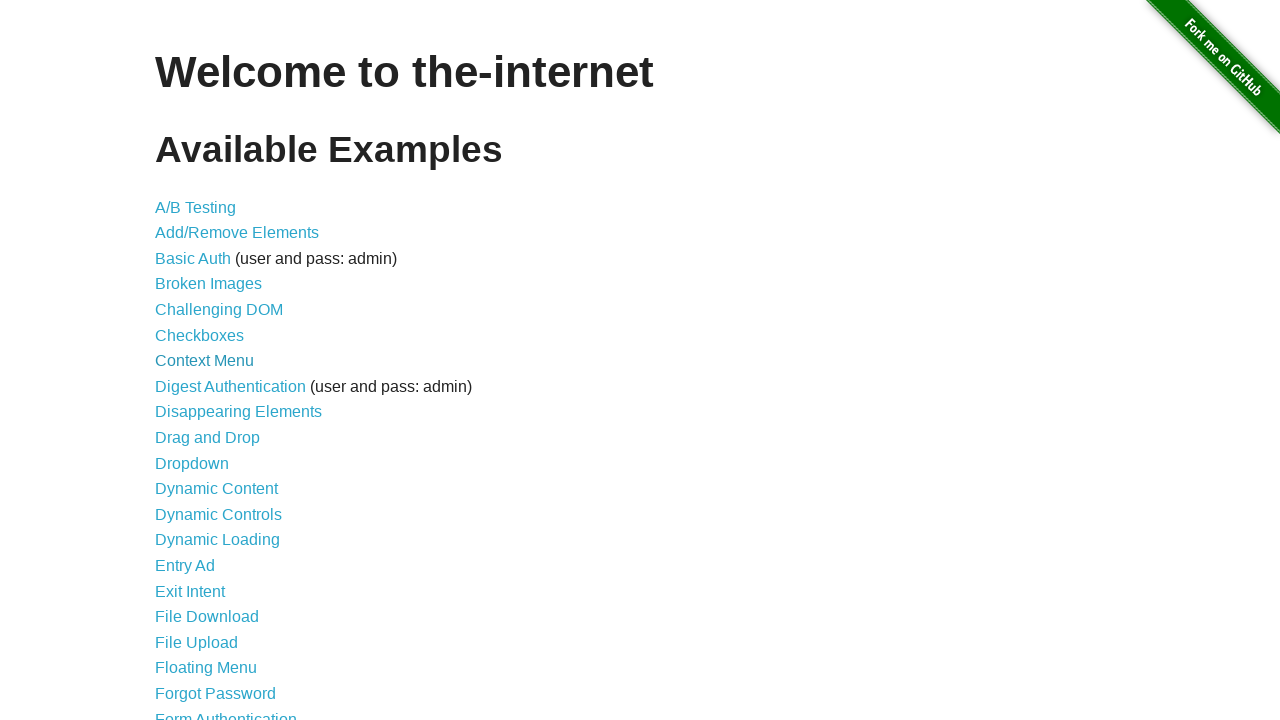

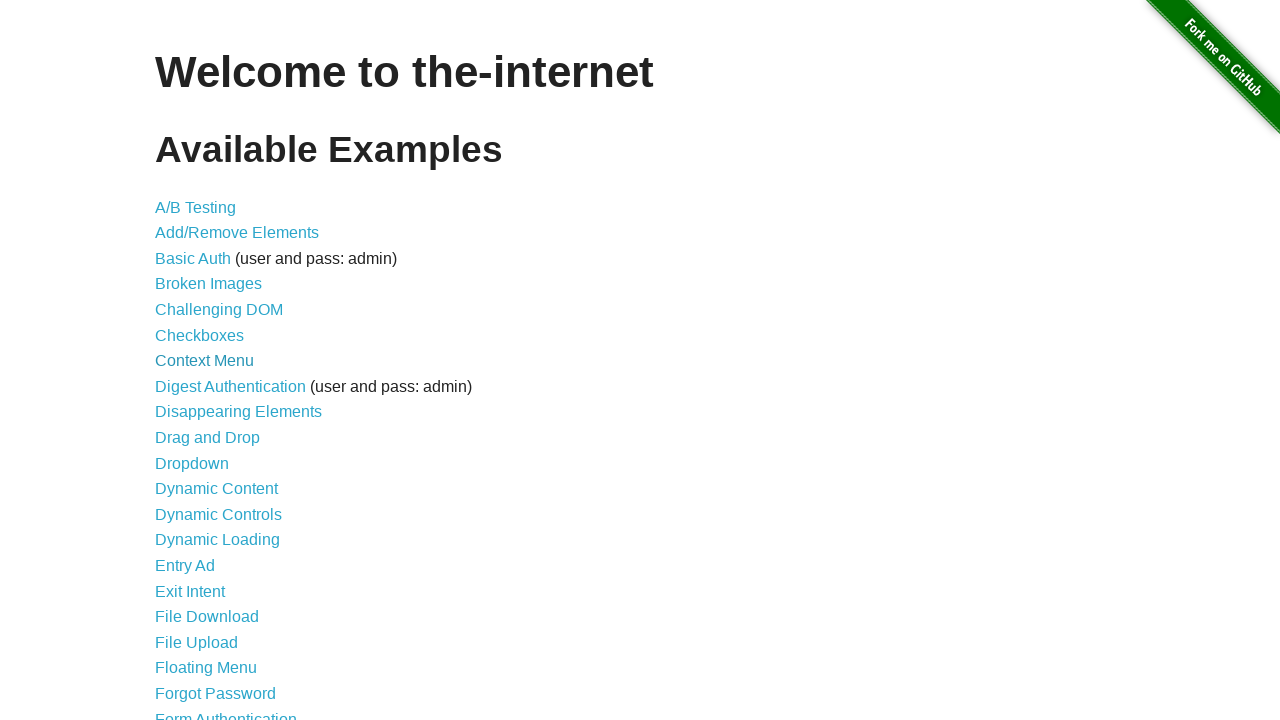